Opens a new tab to fetch course name from another page, then switches back to the original tab and fills that course name in a form field

Starting URL: https://rahulshettyacademy.com/angularpractice/

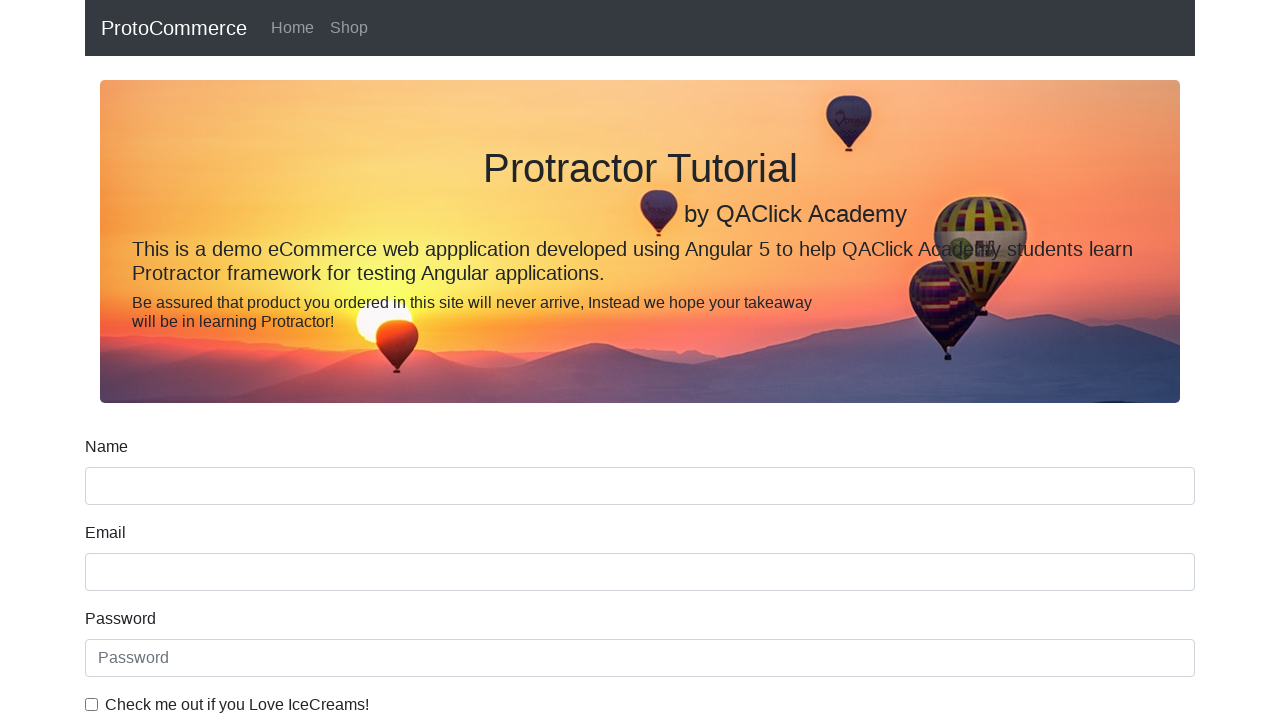

Opened a new tab
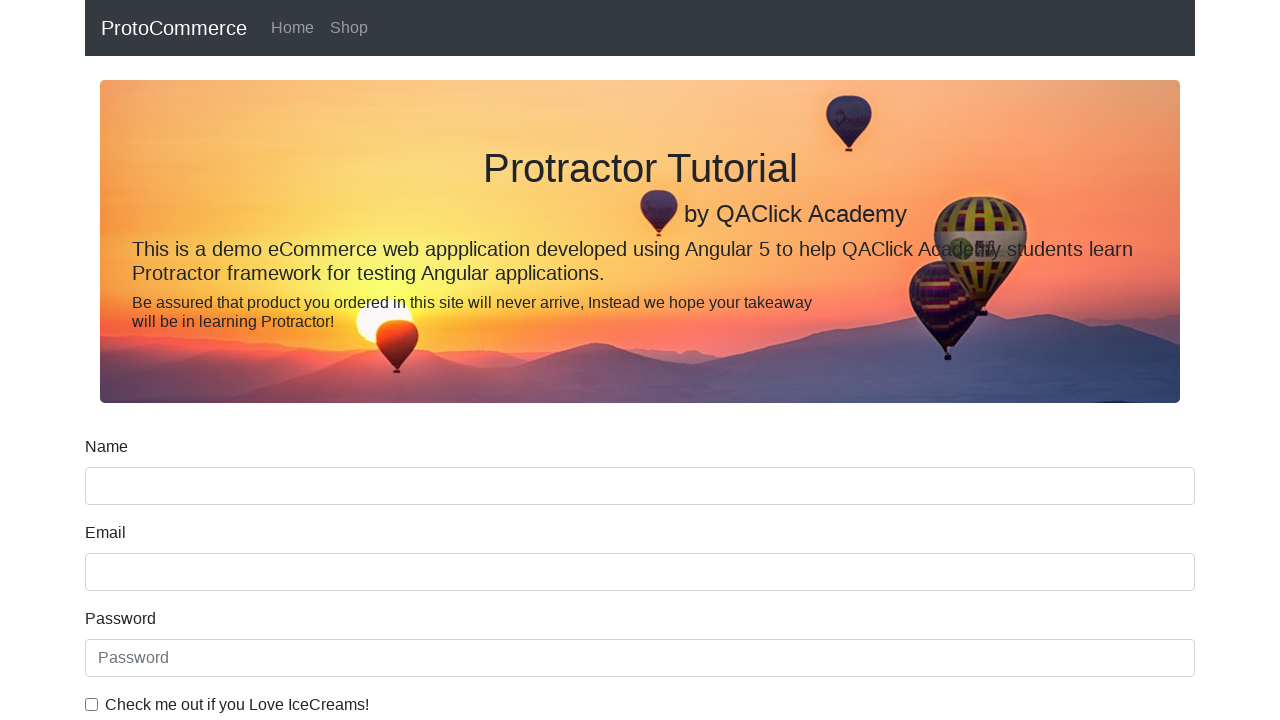

Navigated new tab to https://rahulshettyacademy.com/
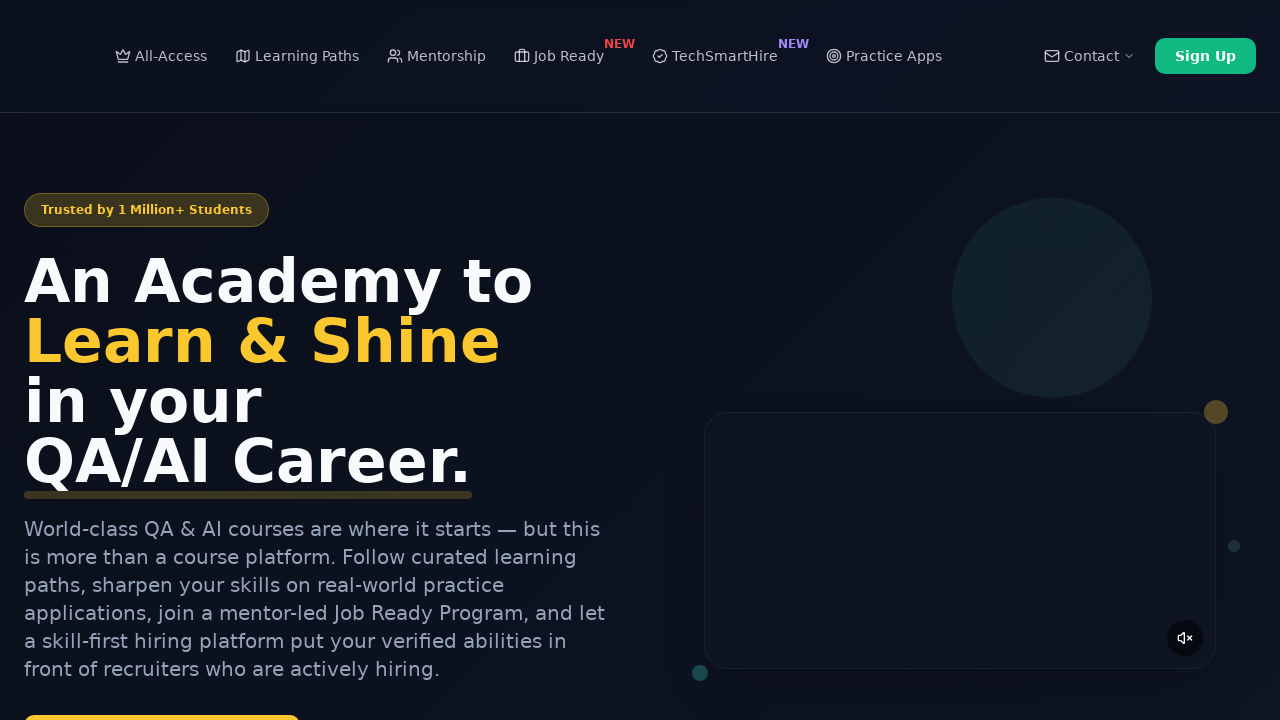

Located all course links on the new page
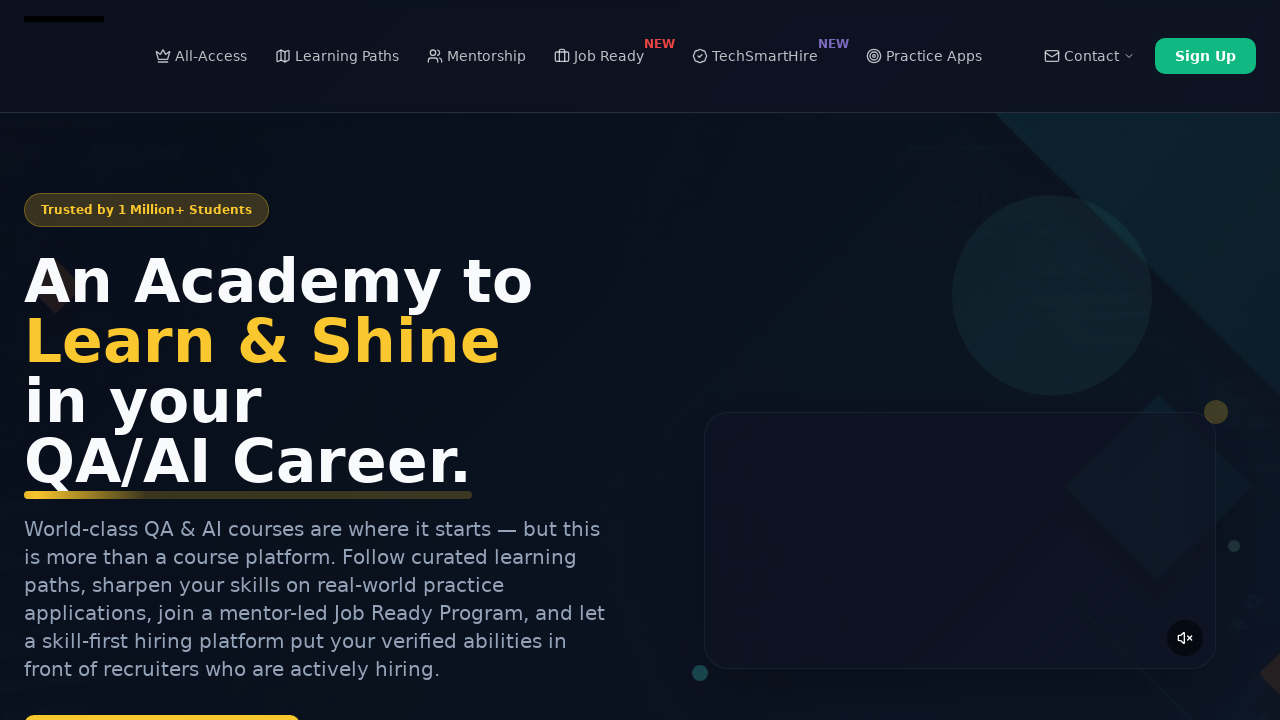

Extracted course name: Playwright Testing
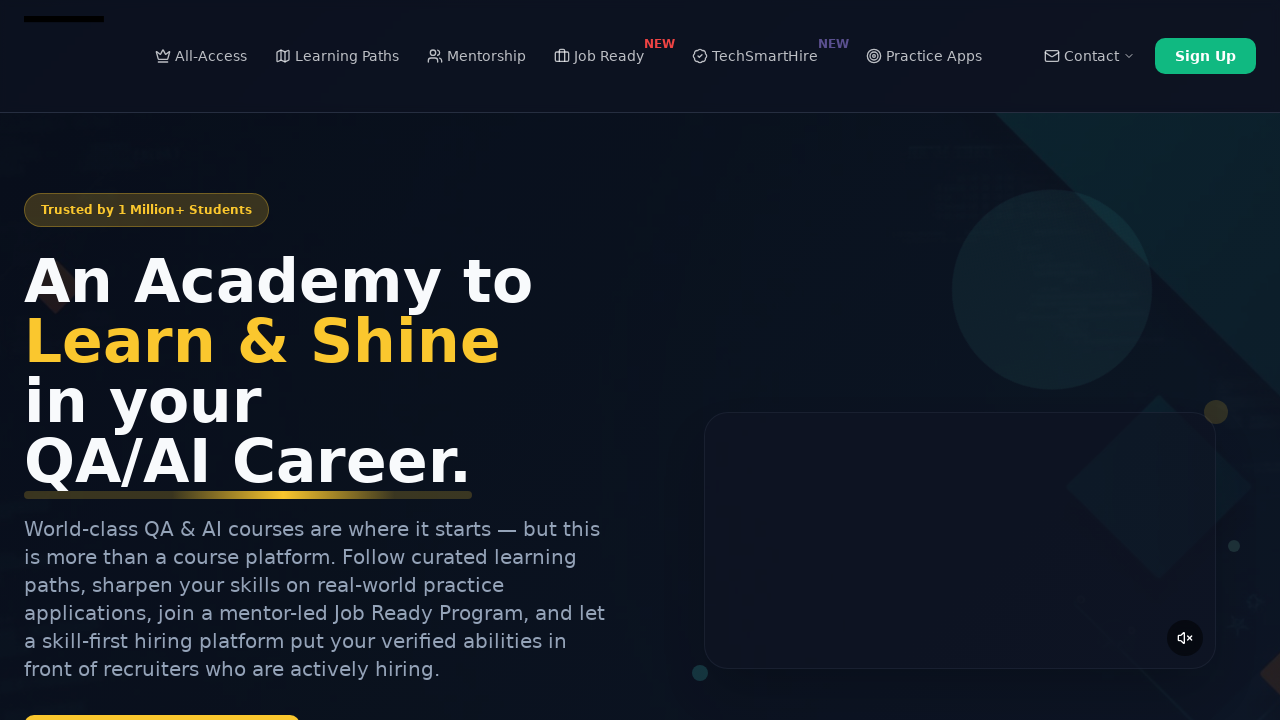

Closed the new tab
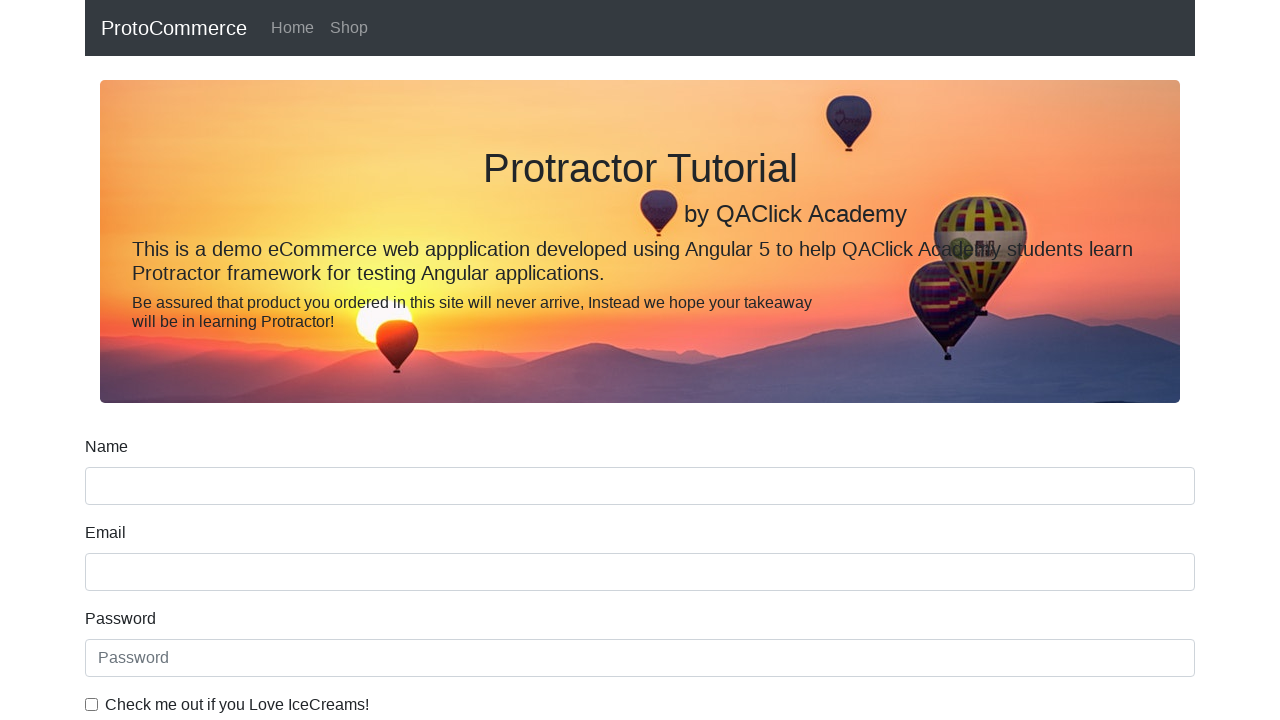

Filled course name field with 'Playwright Testing' on original page on [name='name']
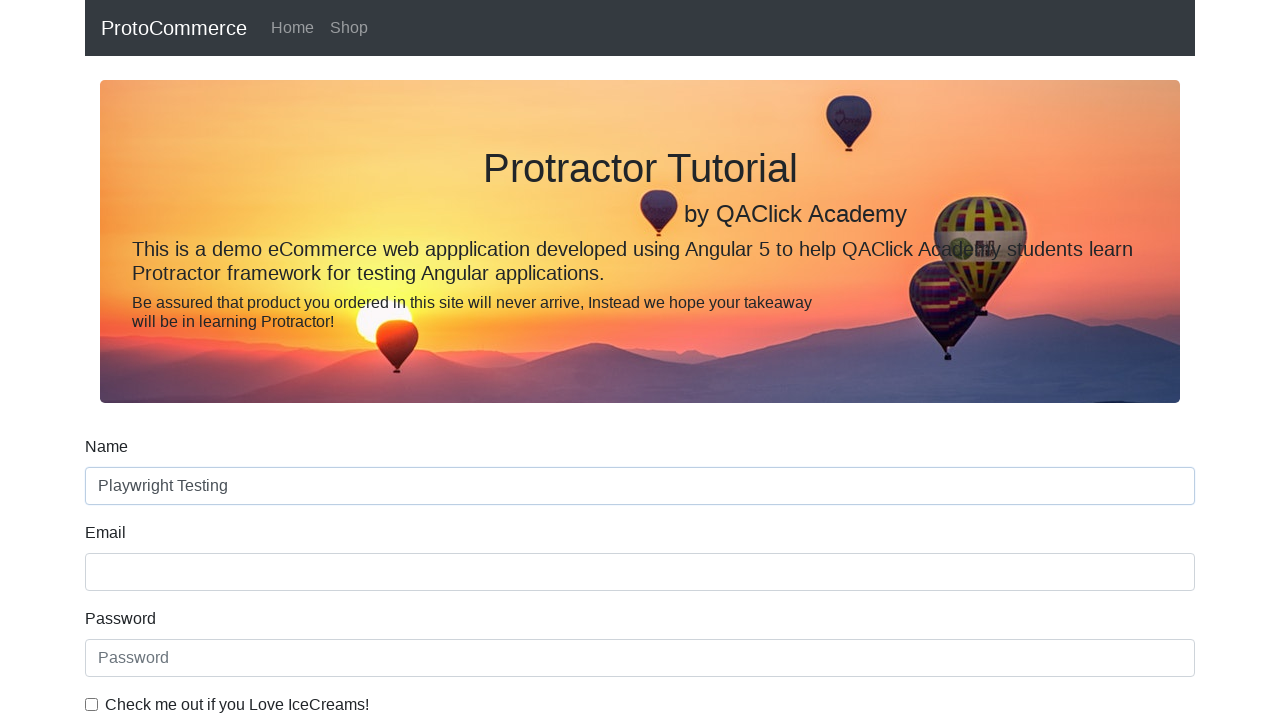

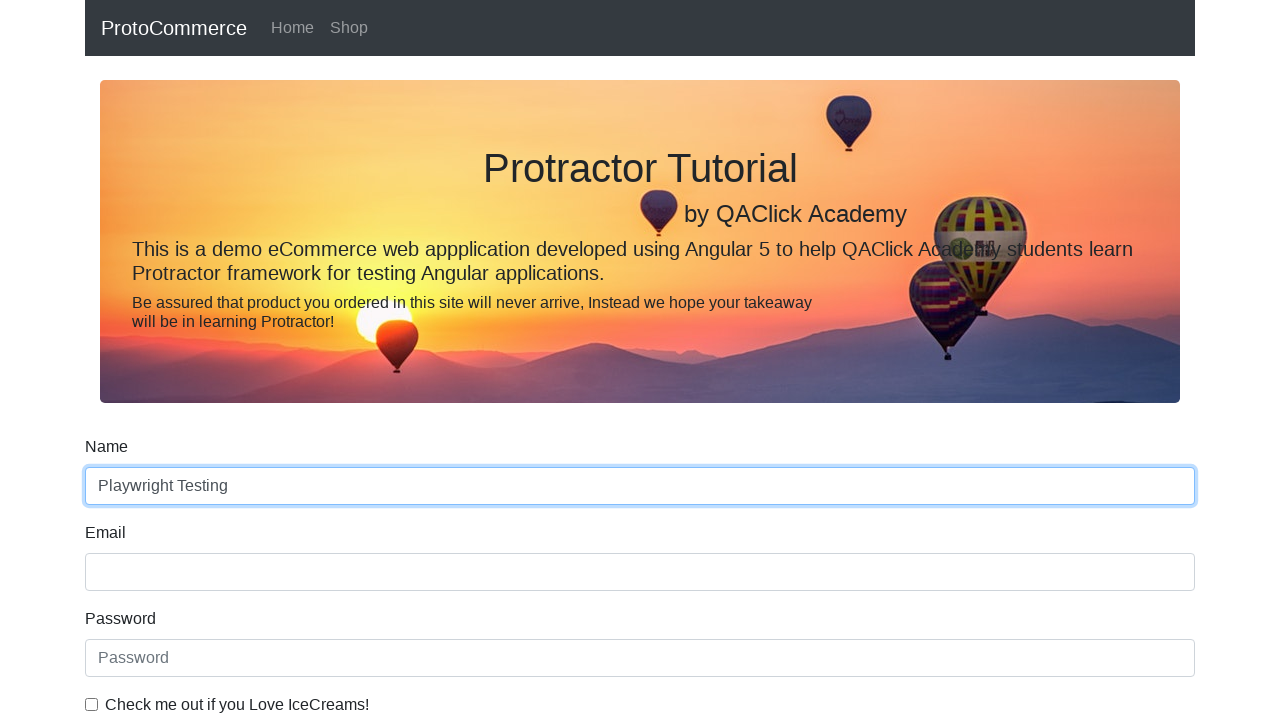